Tests currency conversion with negative amount to verify that convert button is disabled

Starting URL: https://www.xe.com/

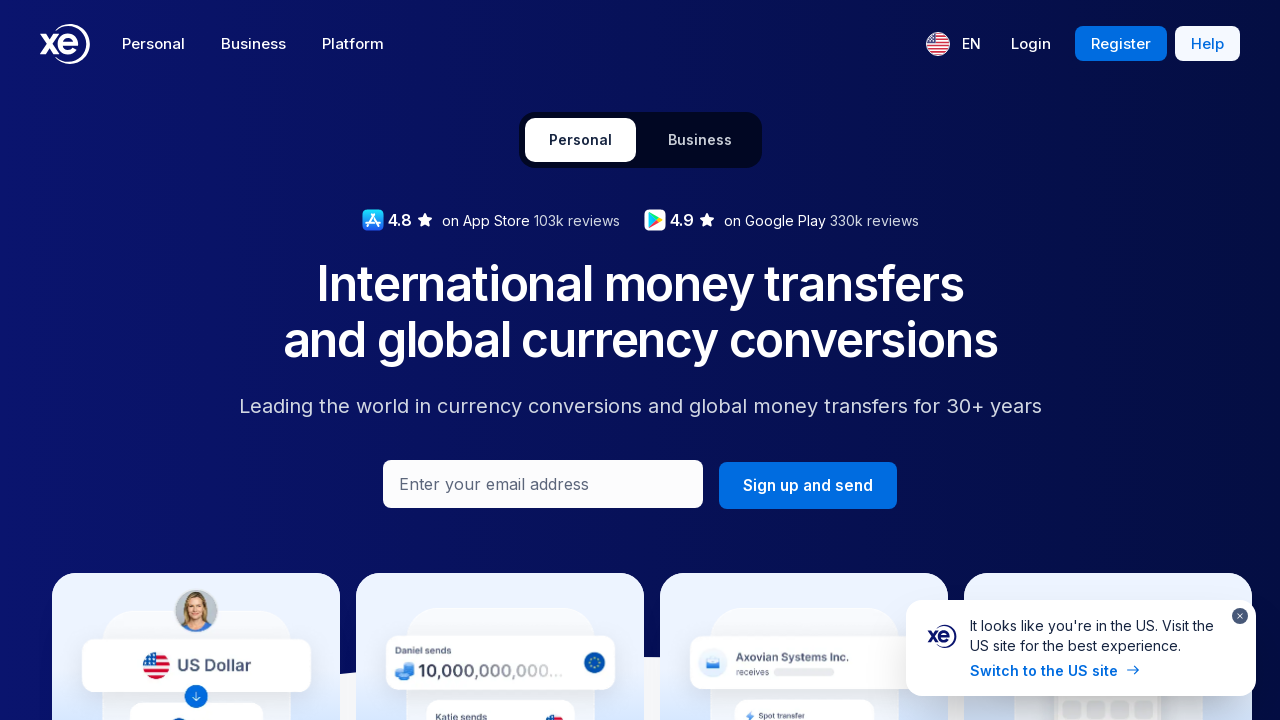

Entered negative amount -100 in currency amount field on input#amount
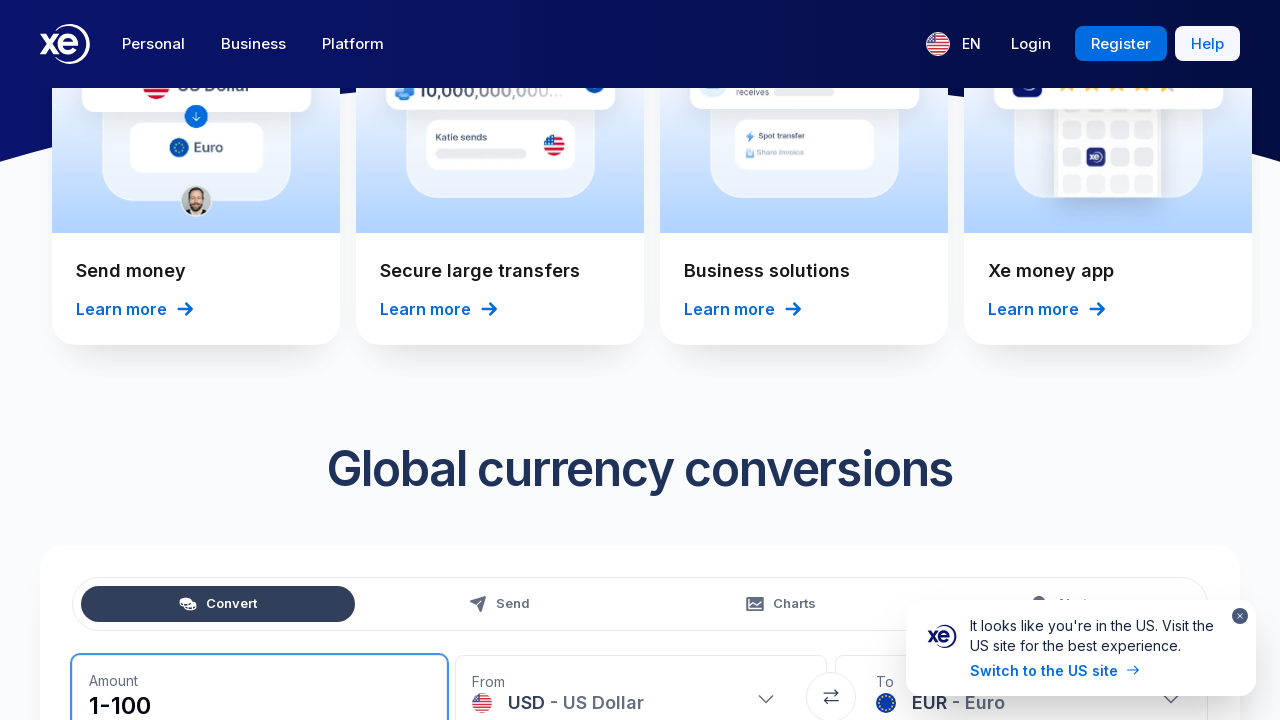

Located convert button element
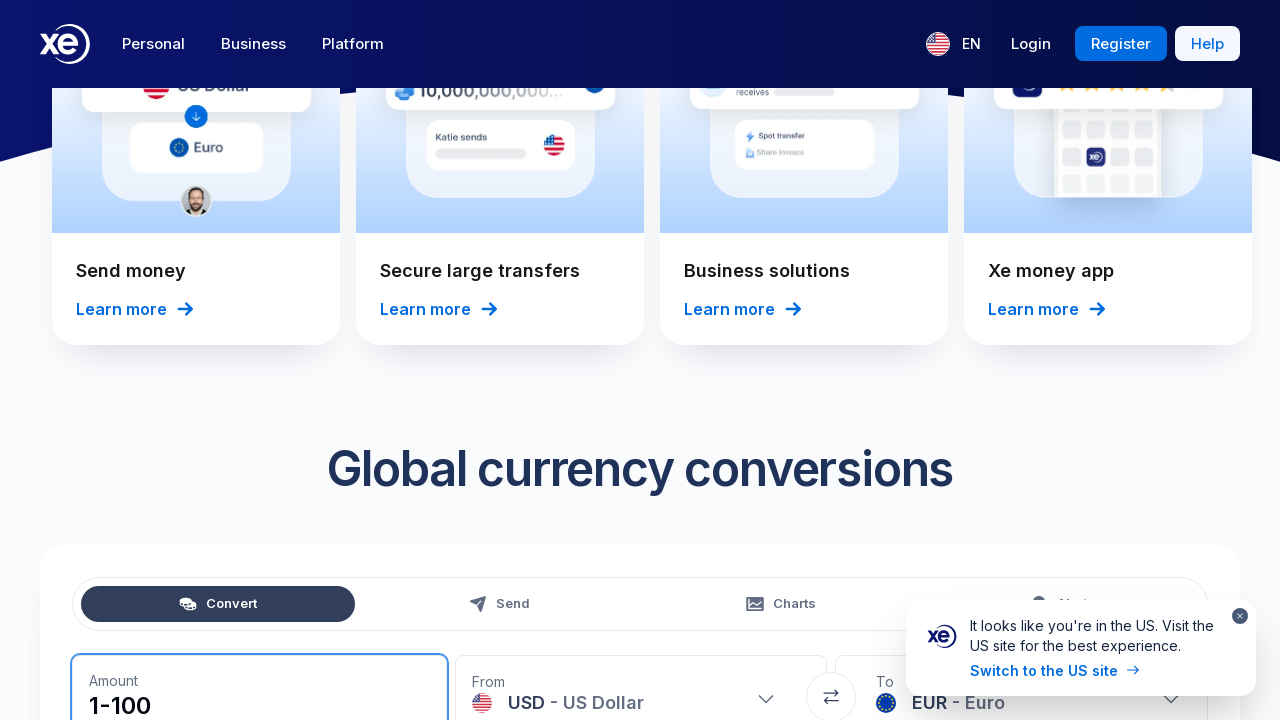

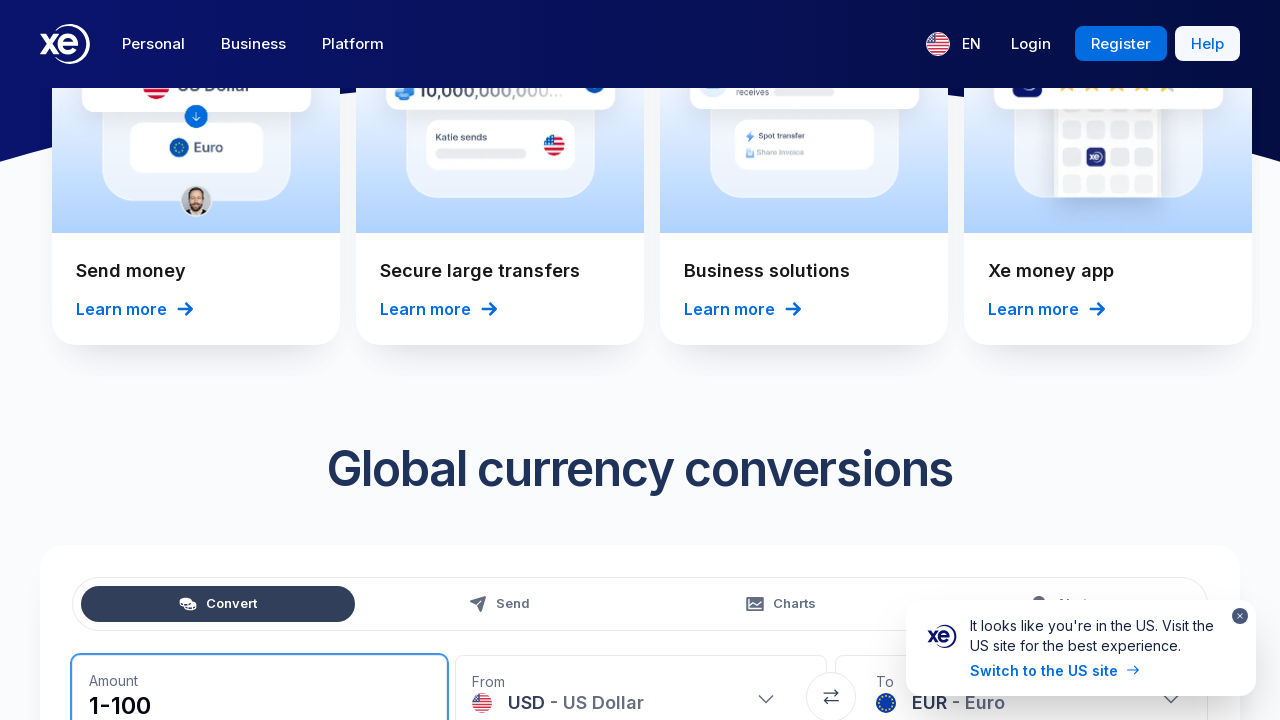